Tests navigation to the Dynamic Content page on the Heroku demo site, clicks to load dynamic content, and verifies the content rows are displayed.

Starting URL: https://the-internet.herokuapp.com/

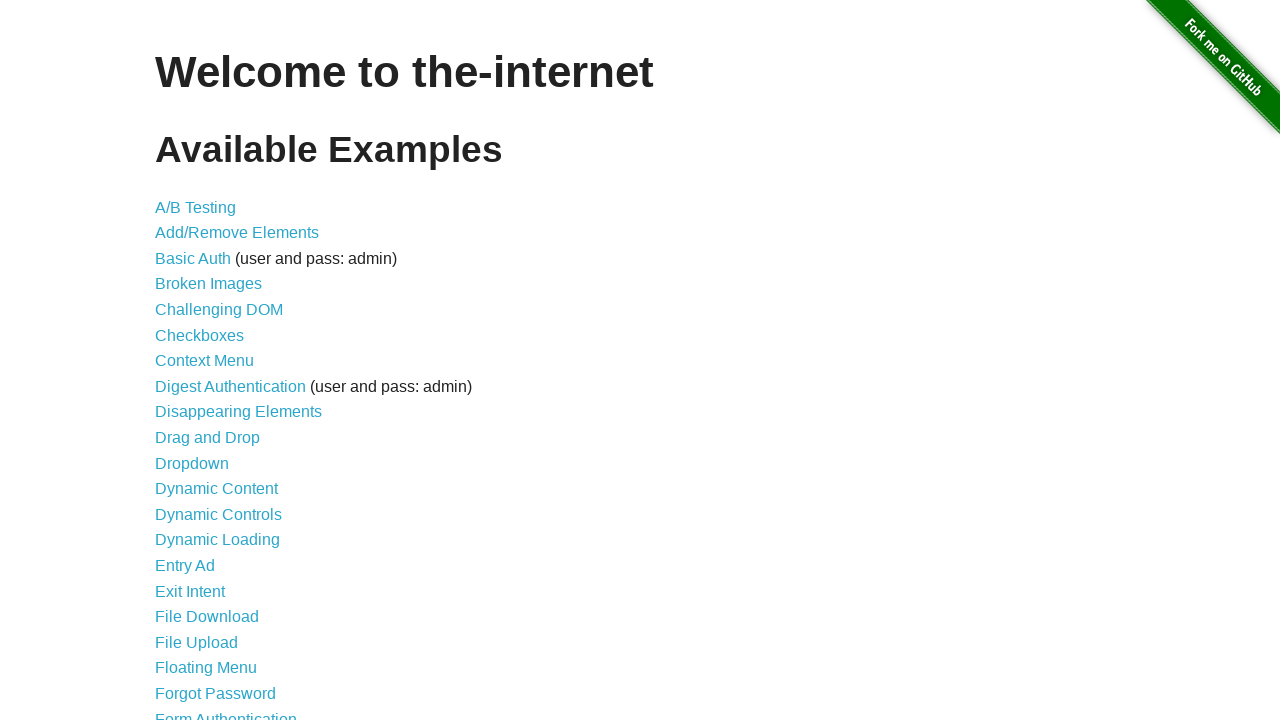

Clicked on 'Dynamic Content' link to navigate to the Dynamic Content page at (216, 489) on xpath=//a[text()='Dynamic Content']
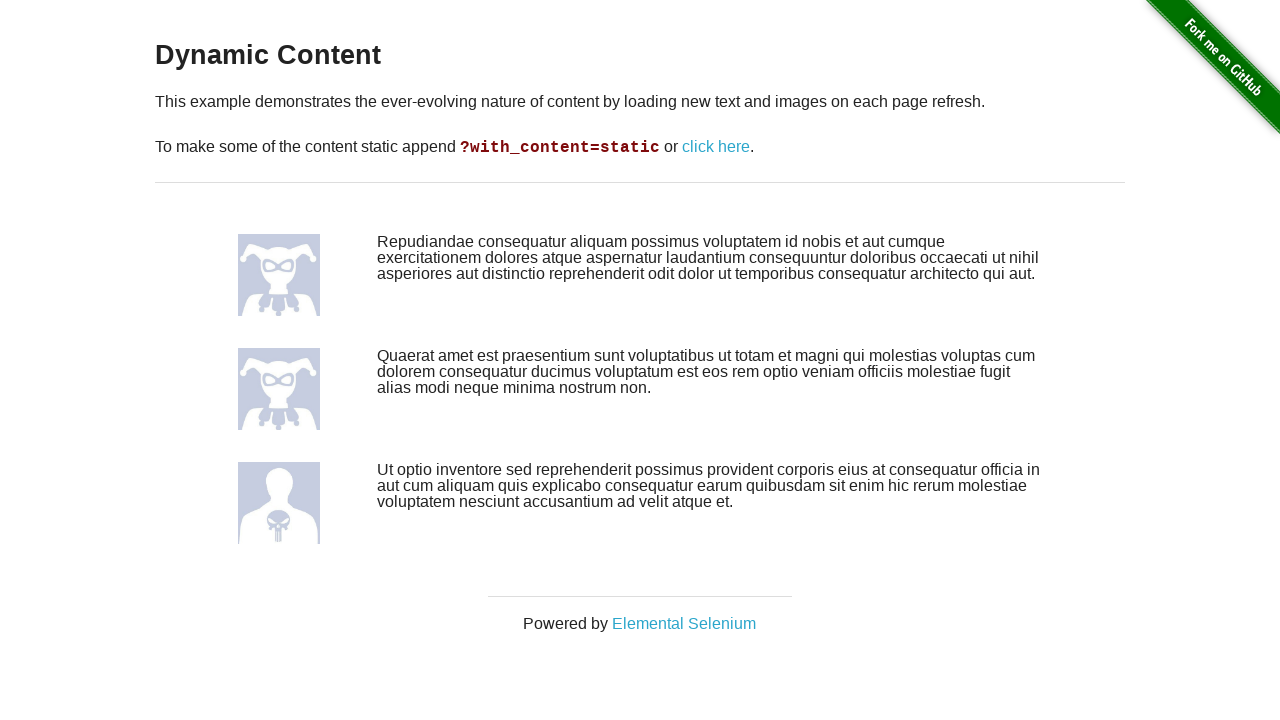

Clicked on 'click here' link to load dynamic content at (716, 147) on xpath=//a[text()='click here']
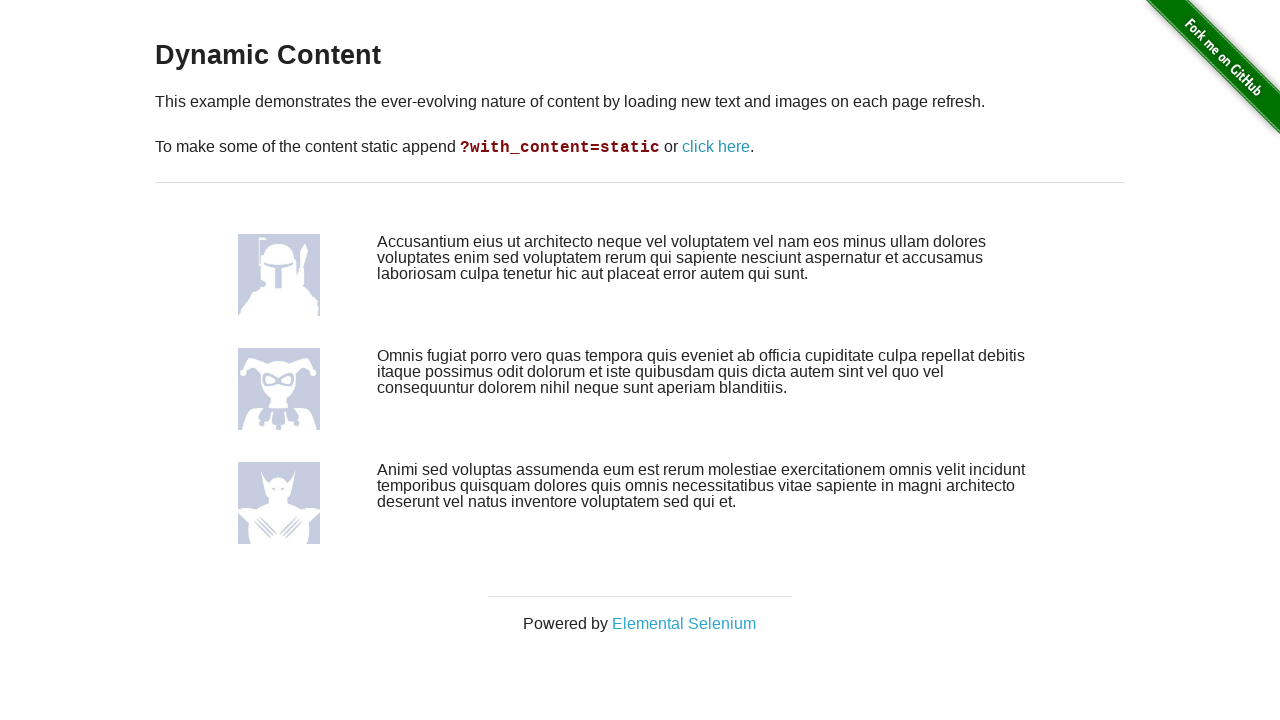

Dynamic content rows are now visible and loaded
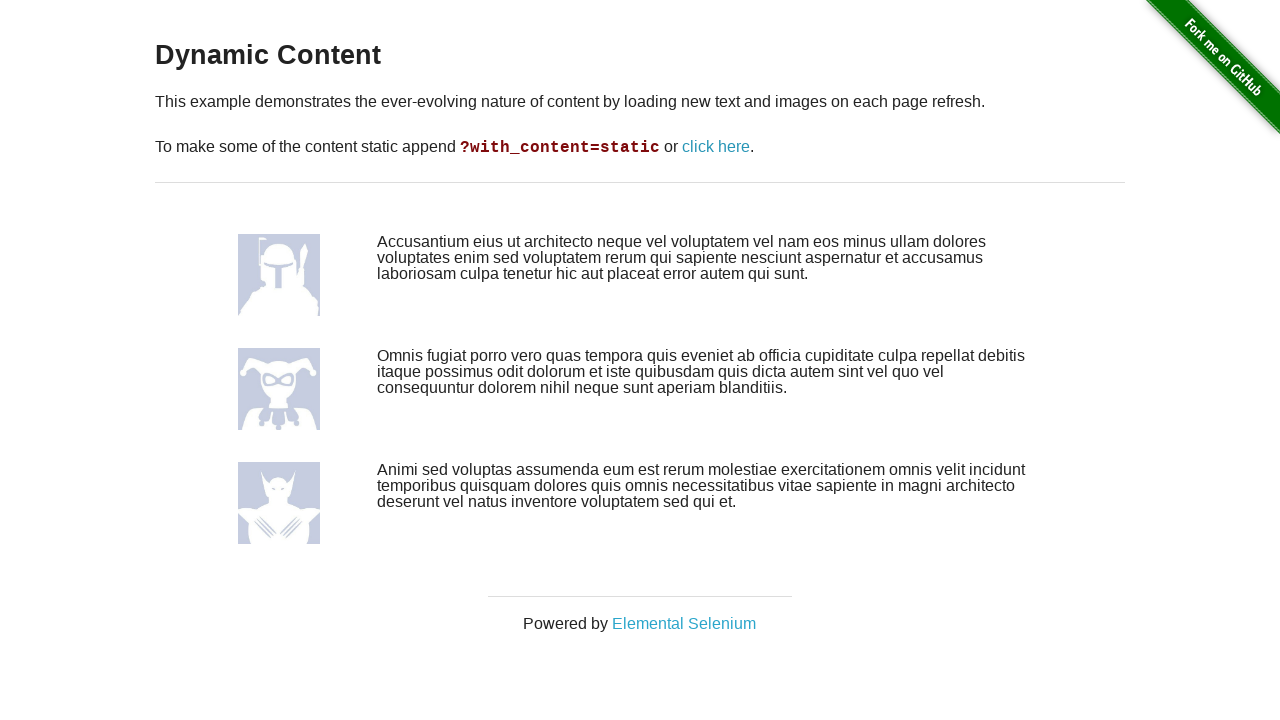

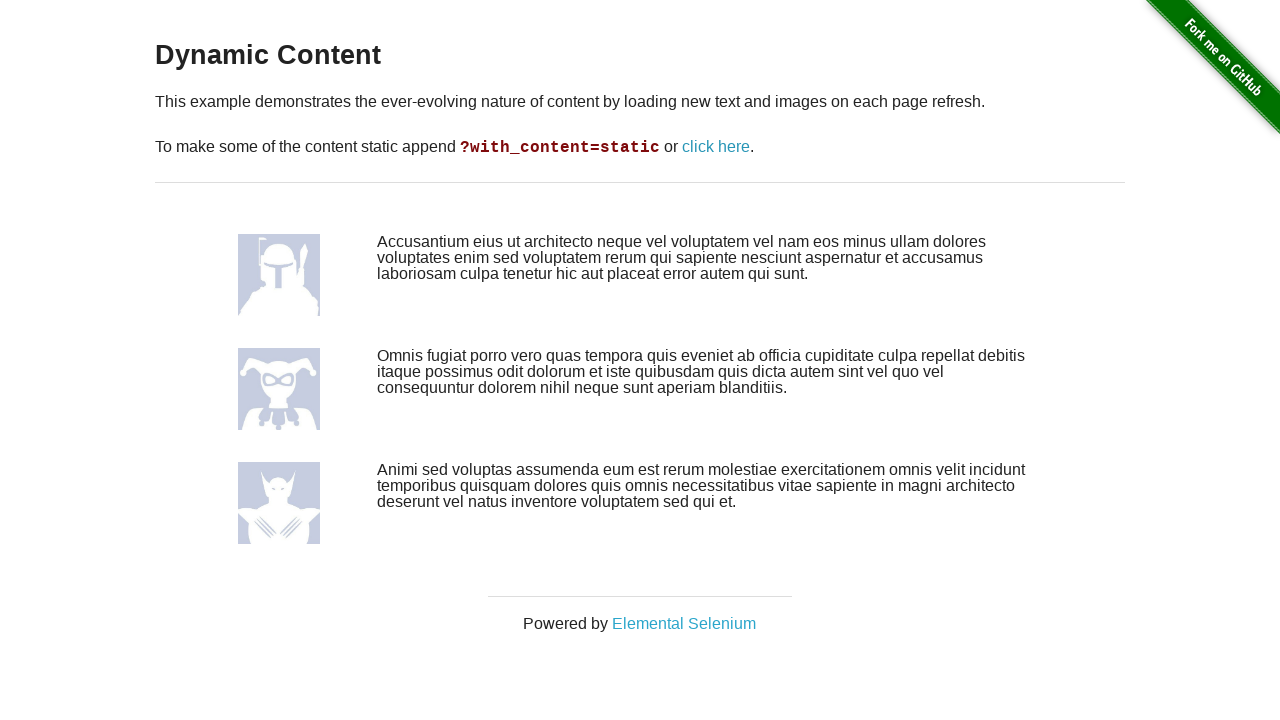